Tests iframe interaction by switching into an iframe, clicking a link, then switching back to the main content

Starting URL: https://rahulshettyacademy.com/AutomationPractice/

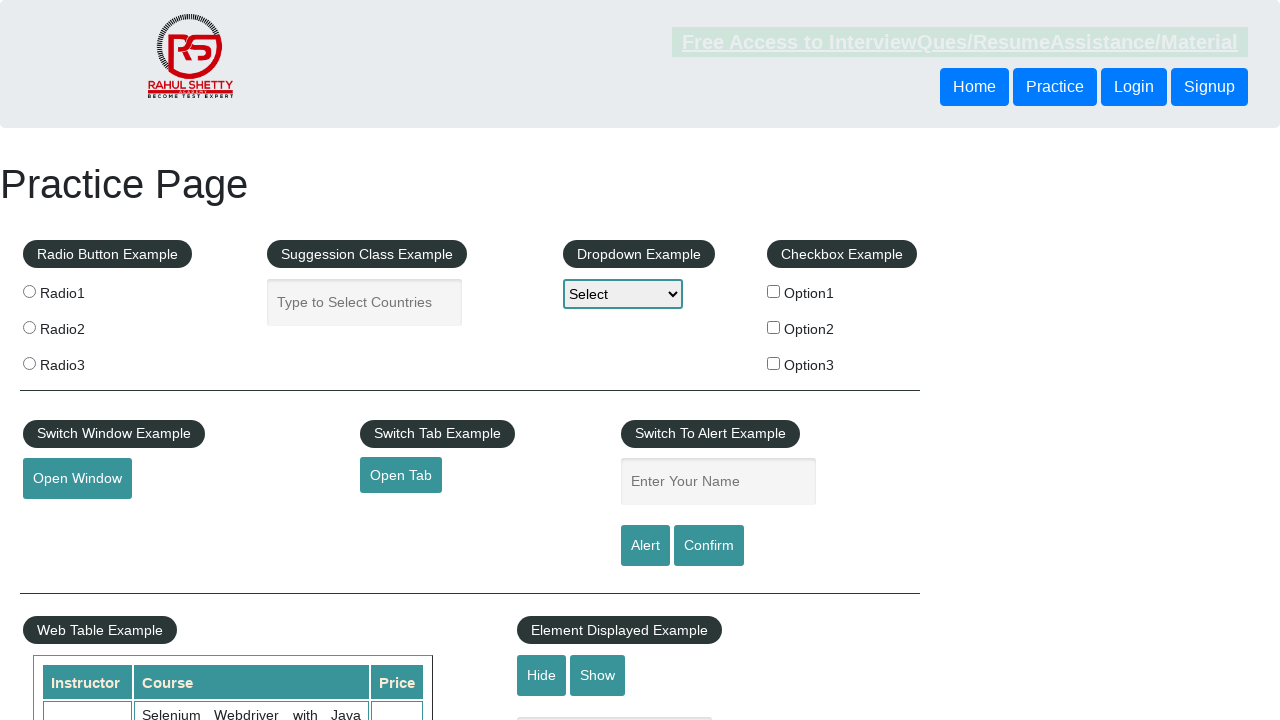

Switched into iframe and clicked 'All Access' link at (307, 360) on iframe#courses-iframe >> internal:control=enter-frame >> (//a[contains(text(), '
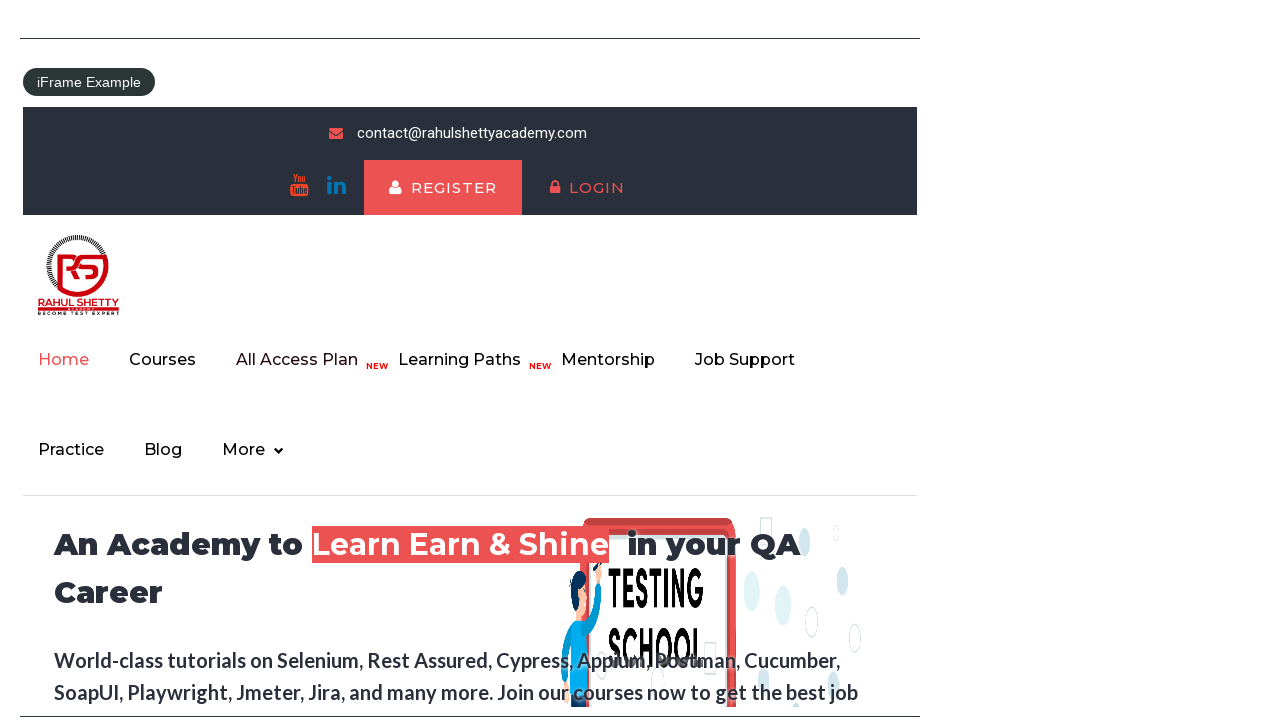

Waited for testimonials to load in iframe
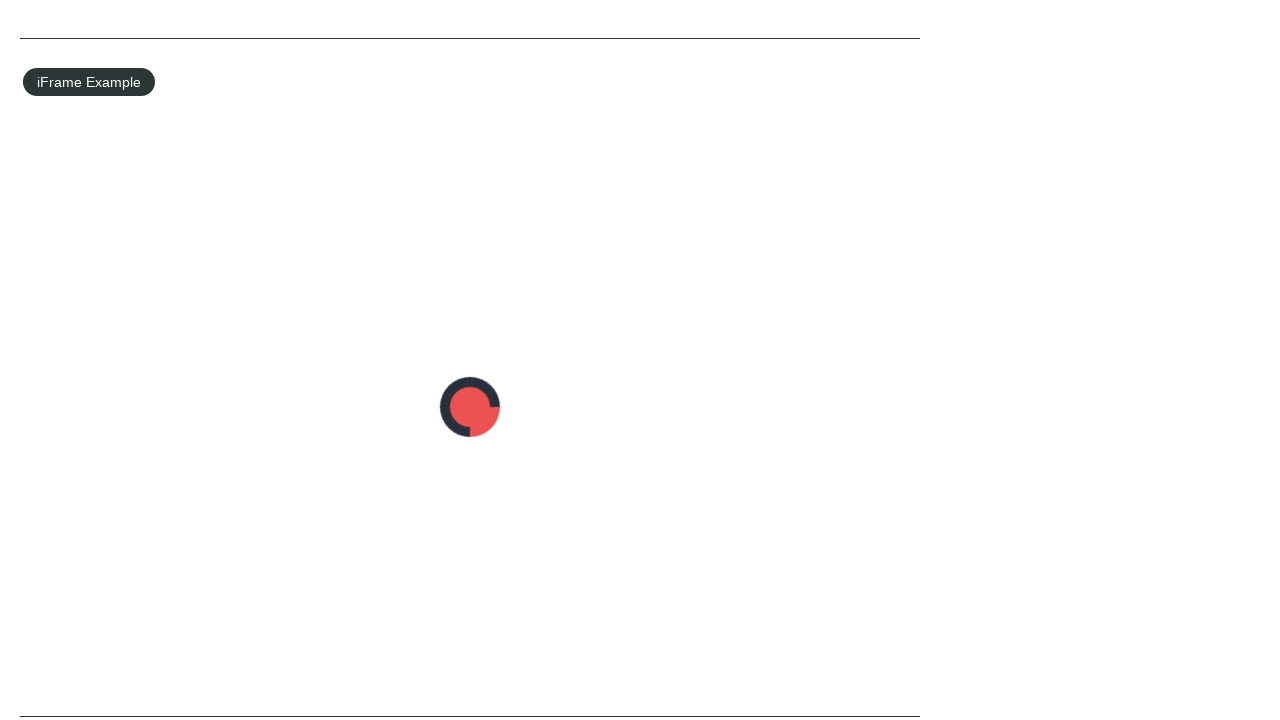

Switched back to main content and verified Mouse Hover text is visible
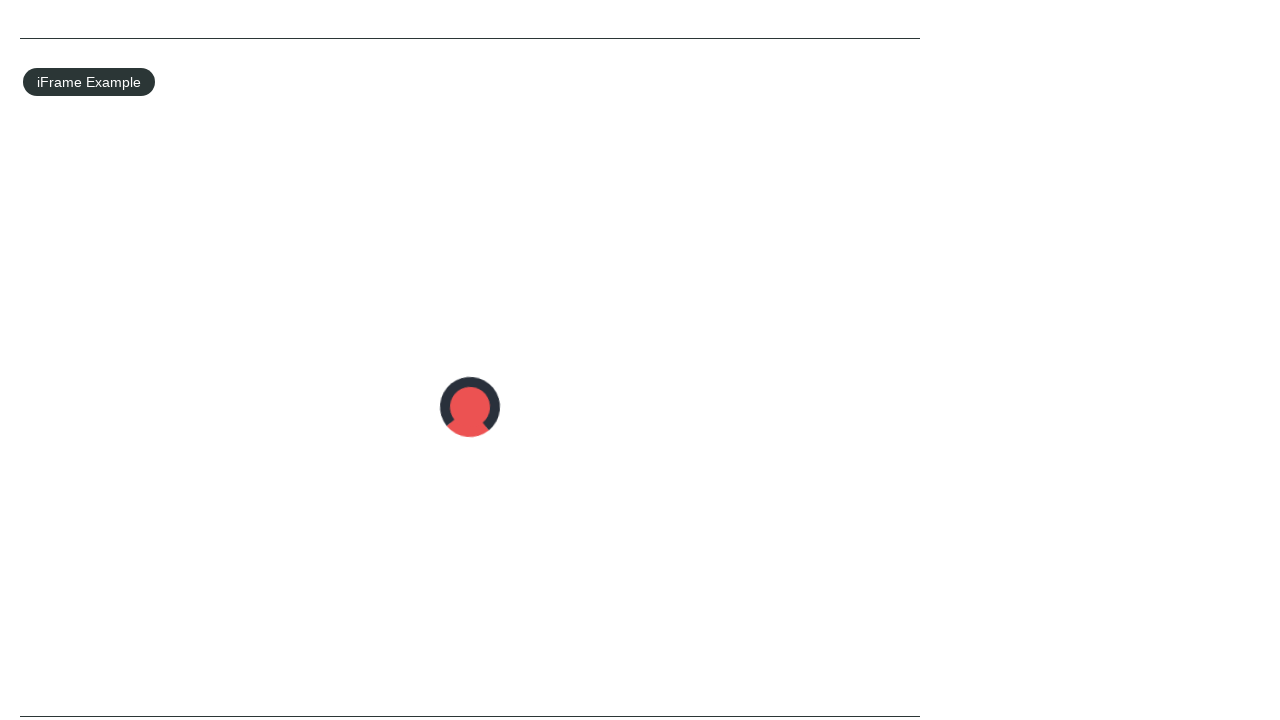

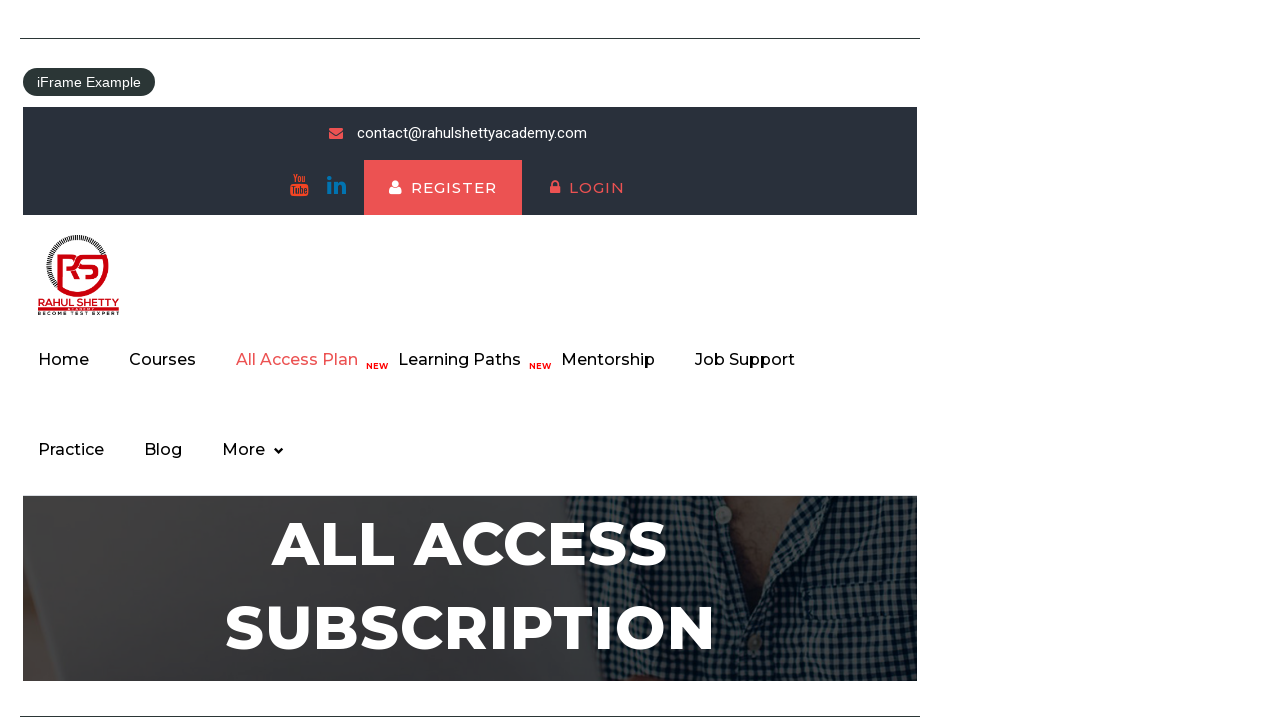